Solves a math problem by extracting a value from an image attribute, calculating the result, and submitting a form with checkboxes

Starting URL: http://suninjuly.github.io/get_attribute.html

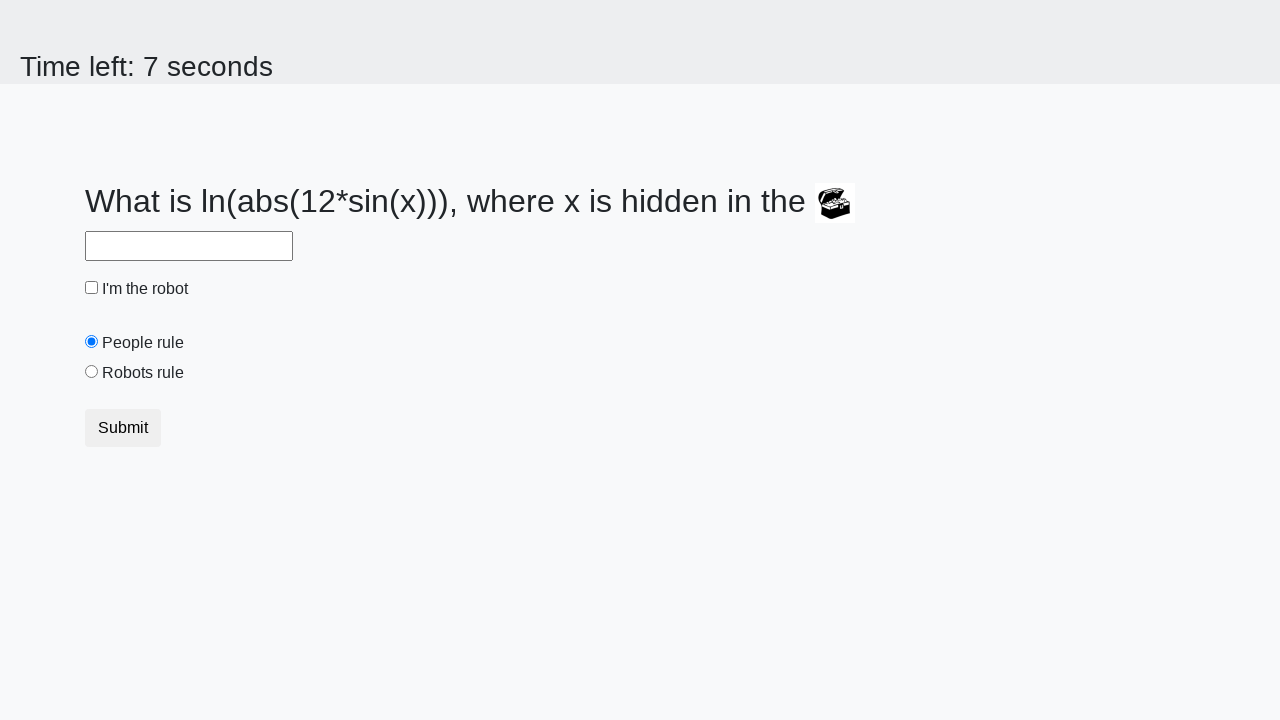

Extracted 'valuex' attribute from image element
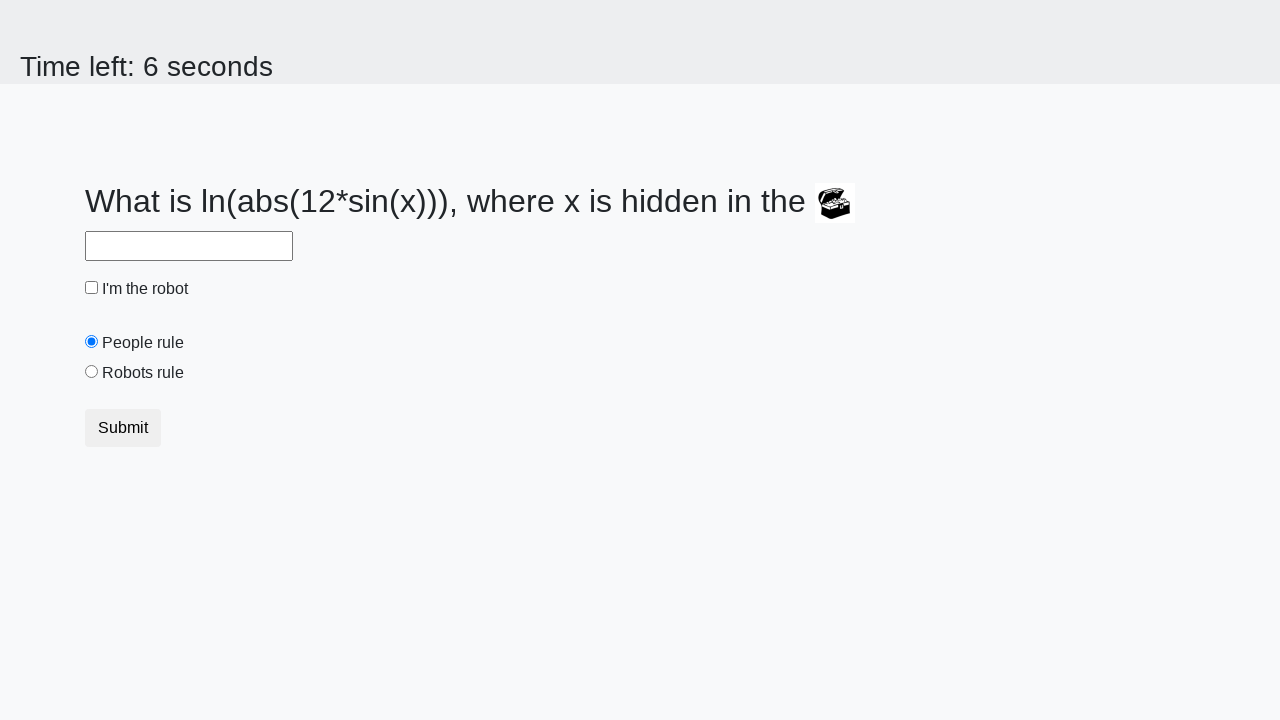

Calculated math result using log(abs(12*sin(x))) formula
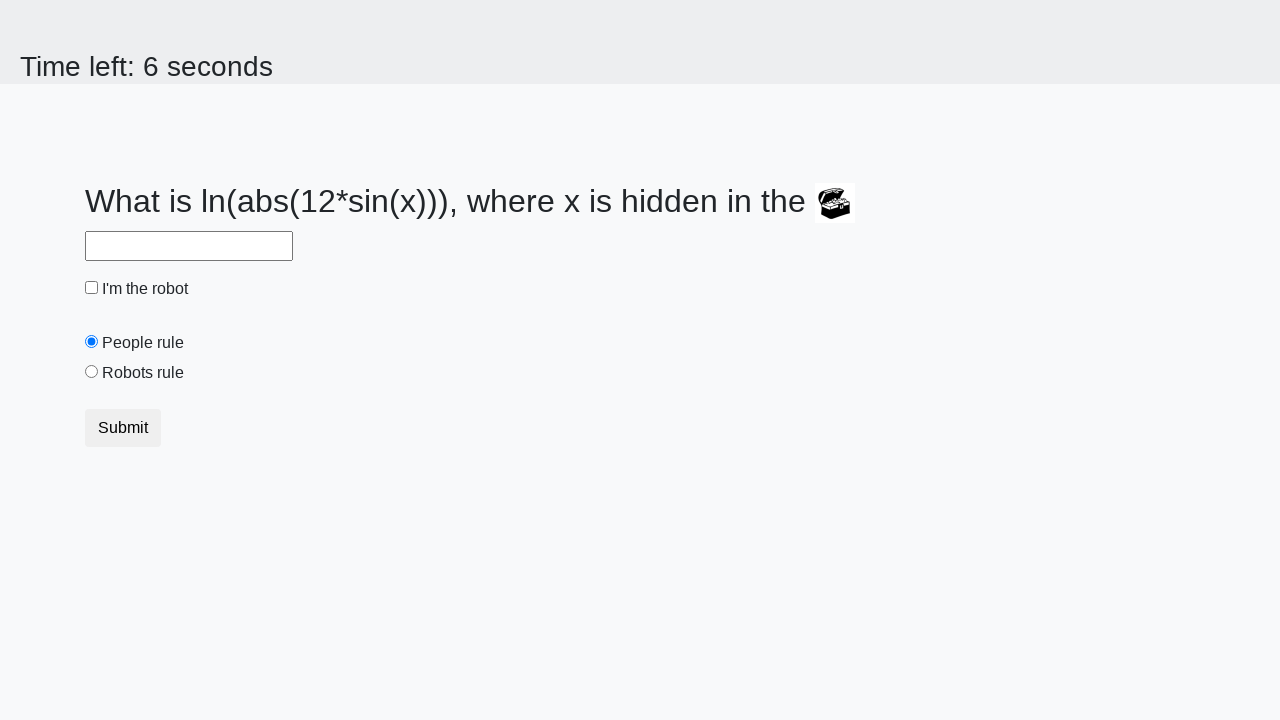

Filled answer field with calculated result on #answer
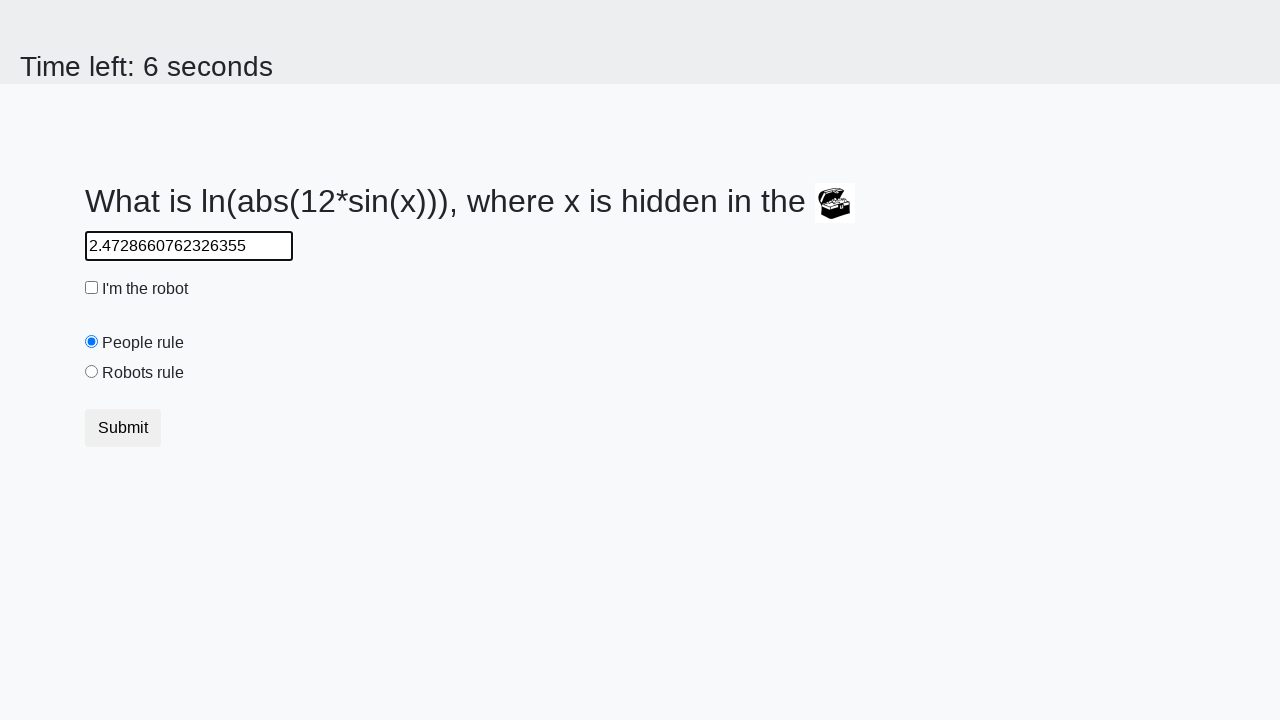

Clicked the robot checkbox at (92, 288) on #robotCheckbox
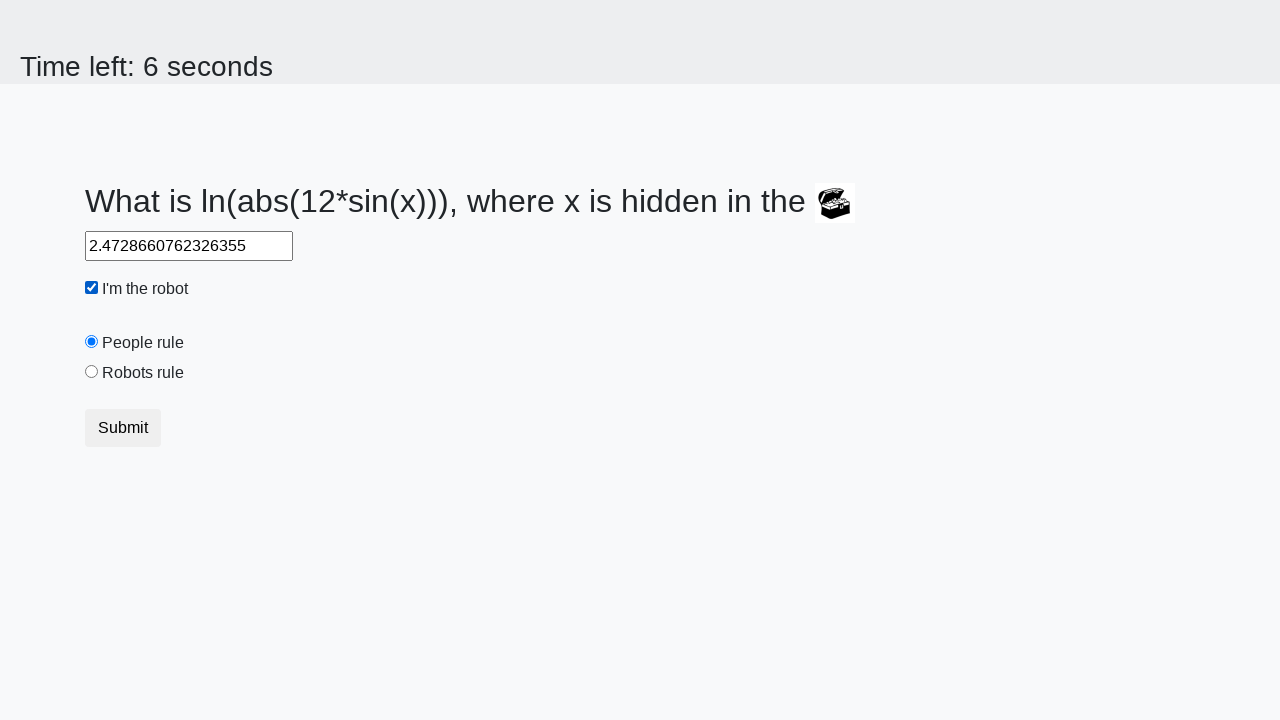

Clicked the robots rule radio button at (92, 372) on #robotsRule
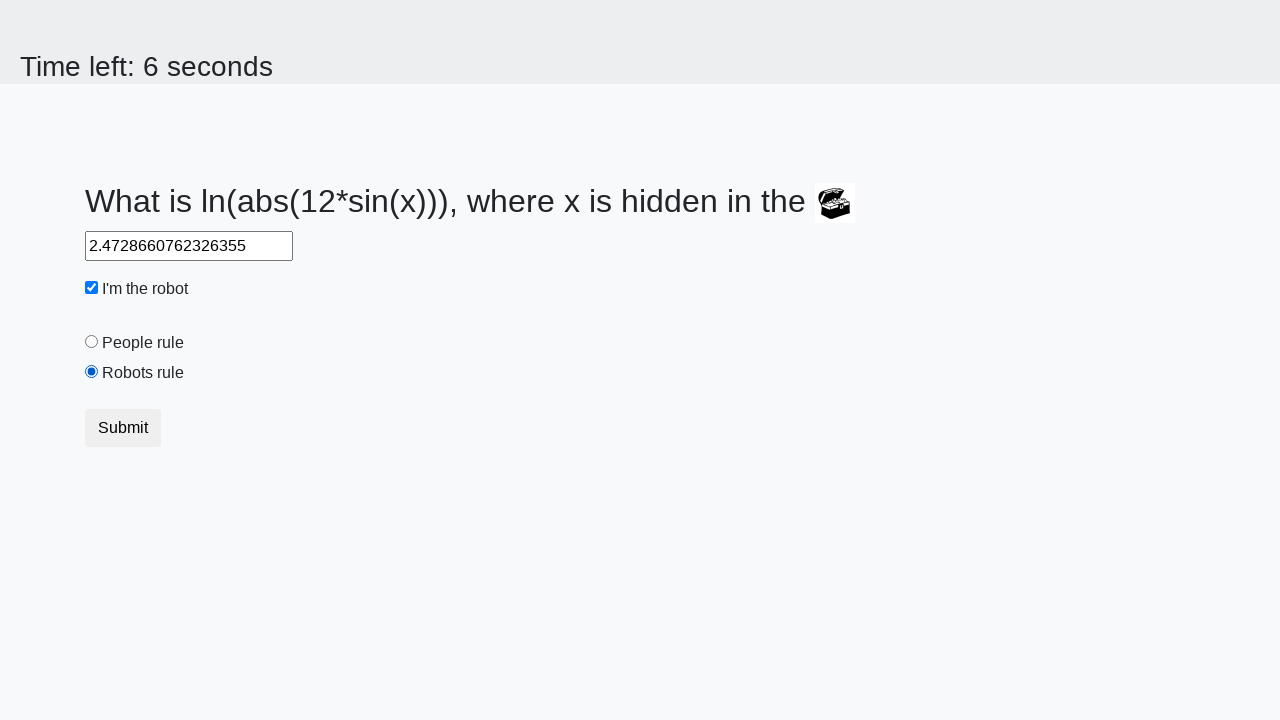

Clicked submit button to submit the form at (123, 428) on .btn.btn-default
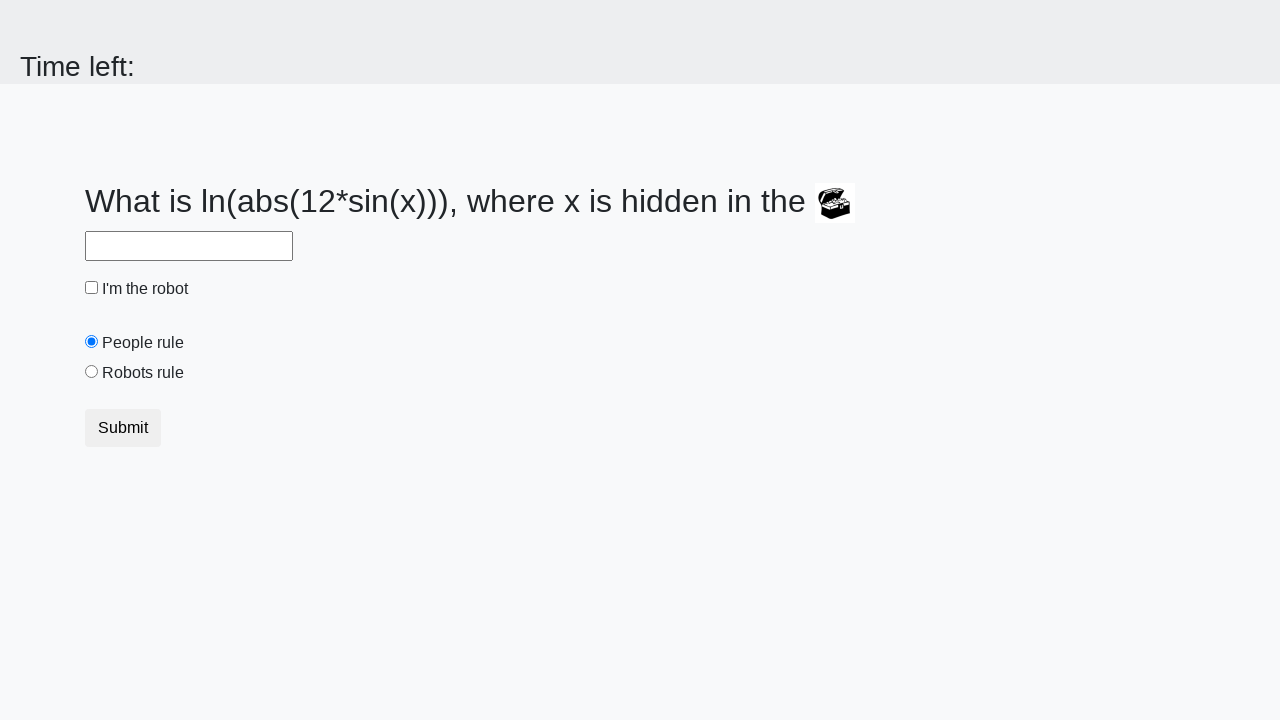

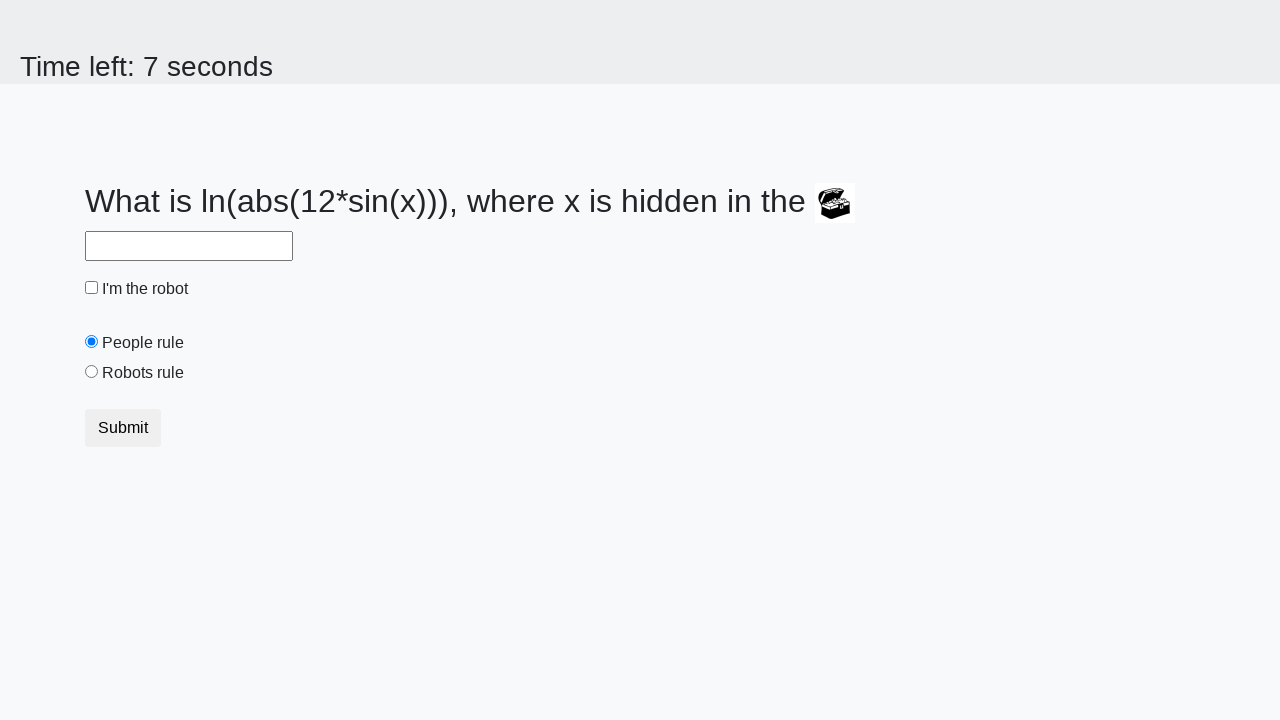